Tests a math problem form by reading two numbers, calculating their sum, selecting the result from a dropdown, and submitting the form

Starting URL: https://suninjuly.github.io/selects1.html

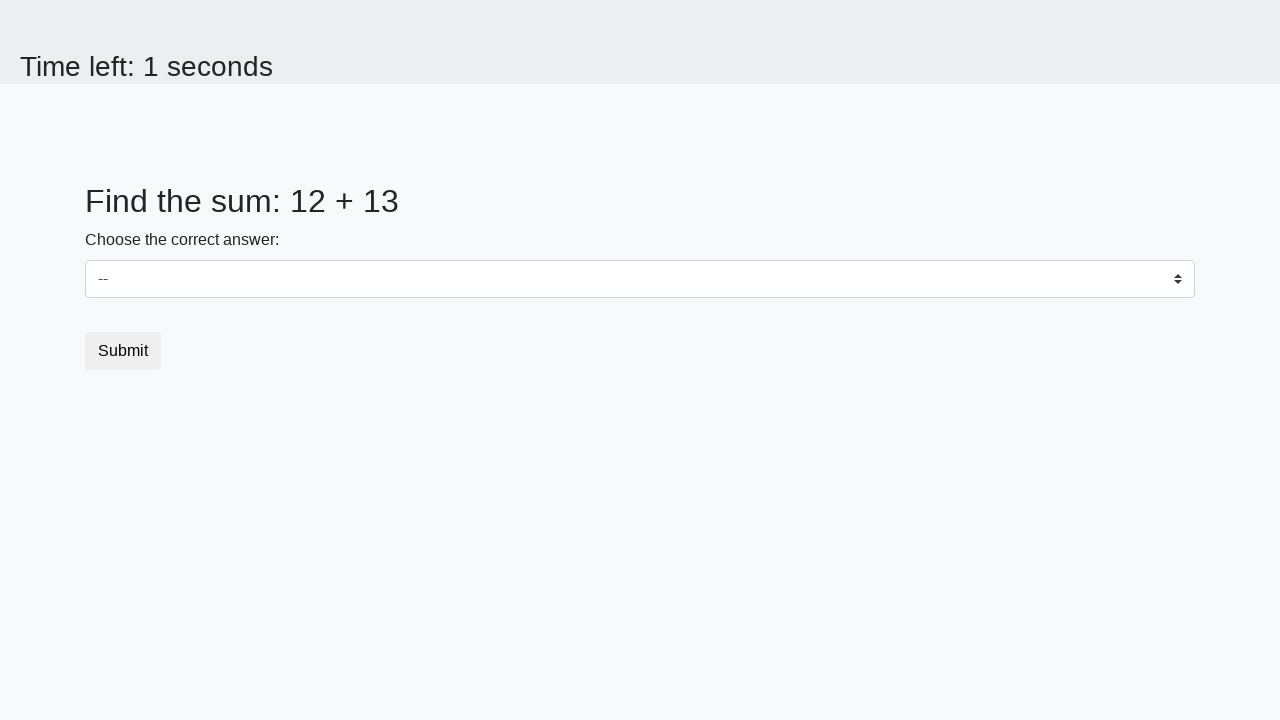

Navigated to math problem form page
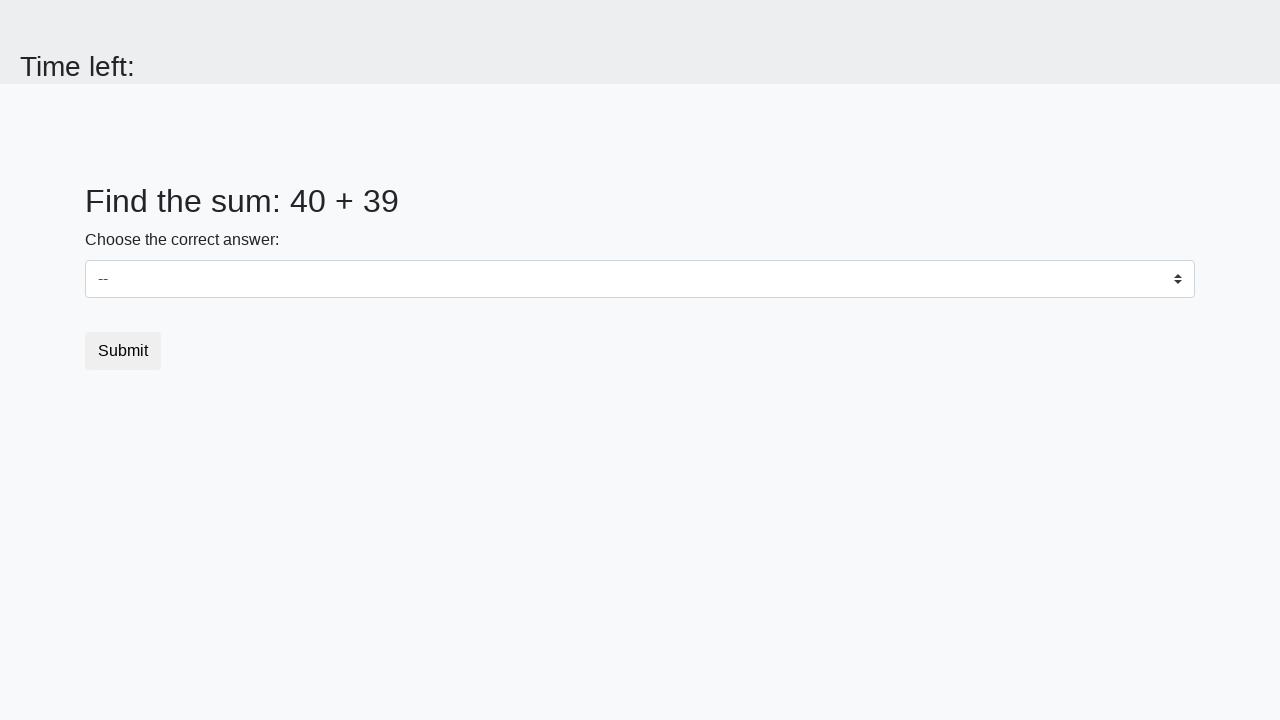

Retrieved first number from page
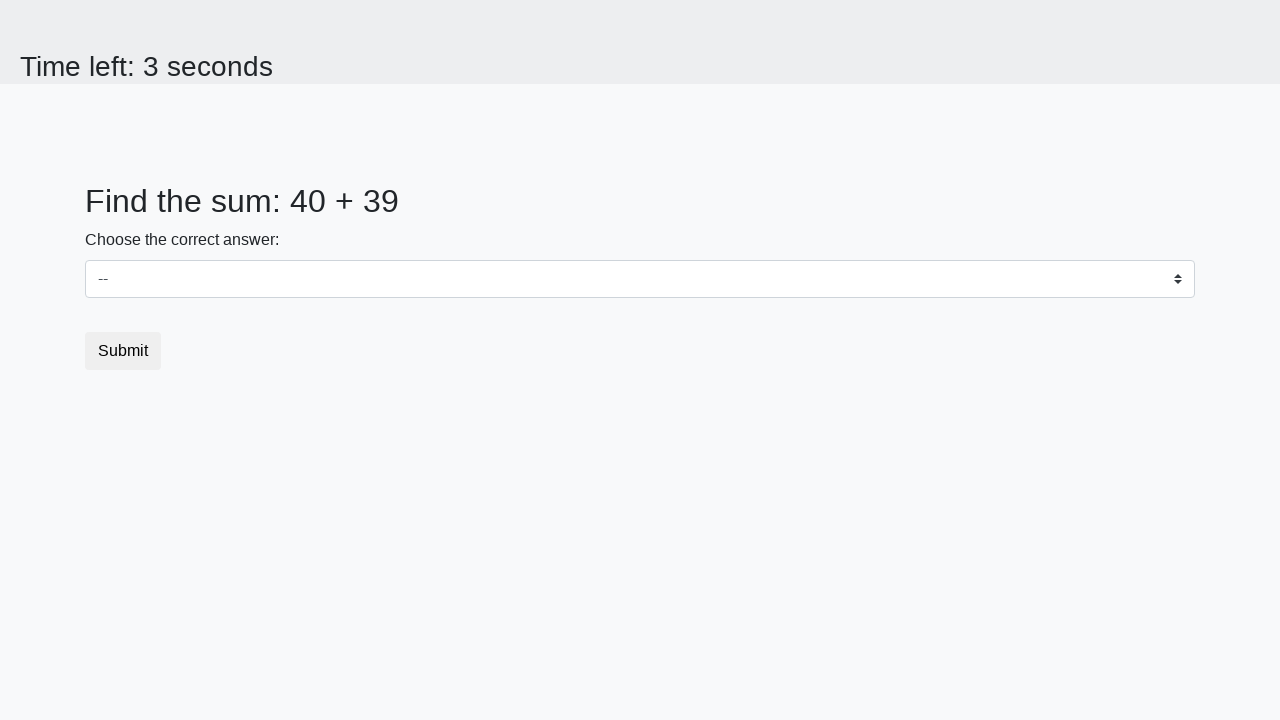

Retrieved second number from page
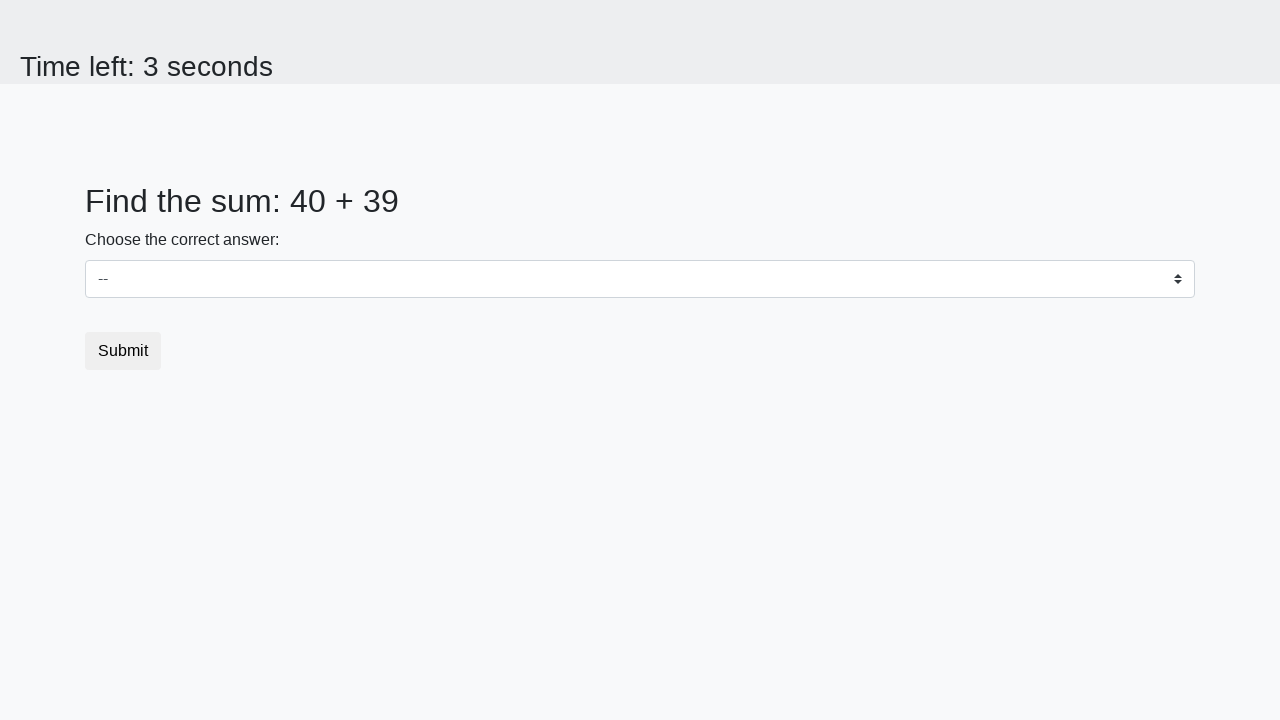

Calculated sum: 40 + 39 = 79
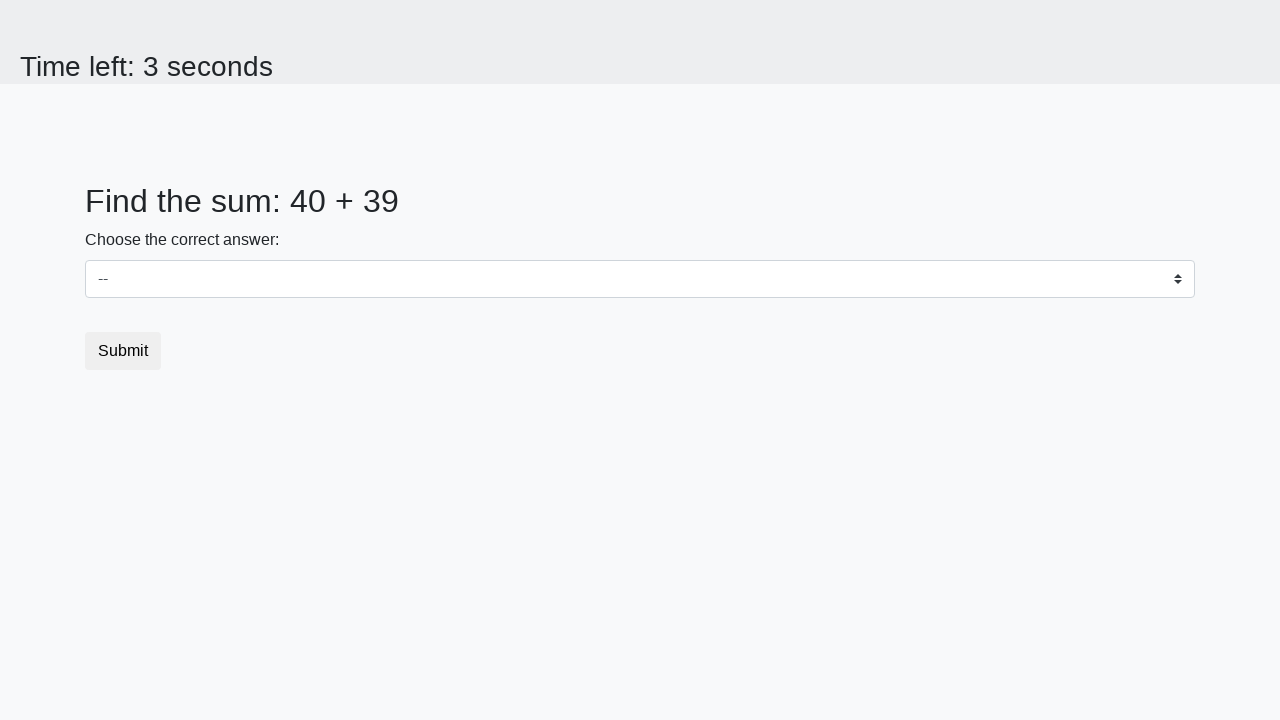

Selected sum value '79' from dropdown on select
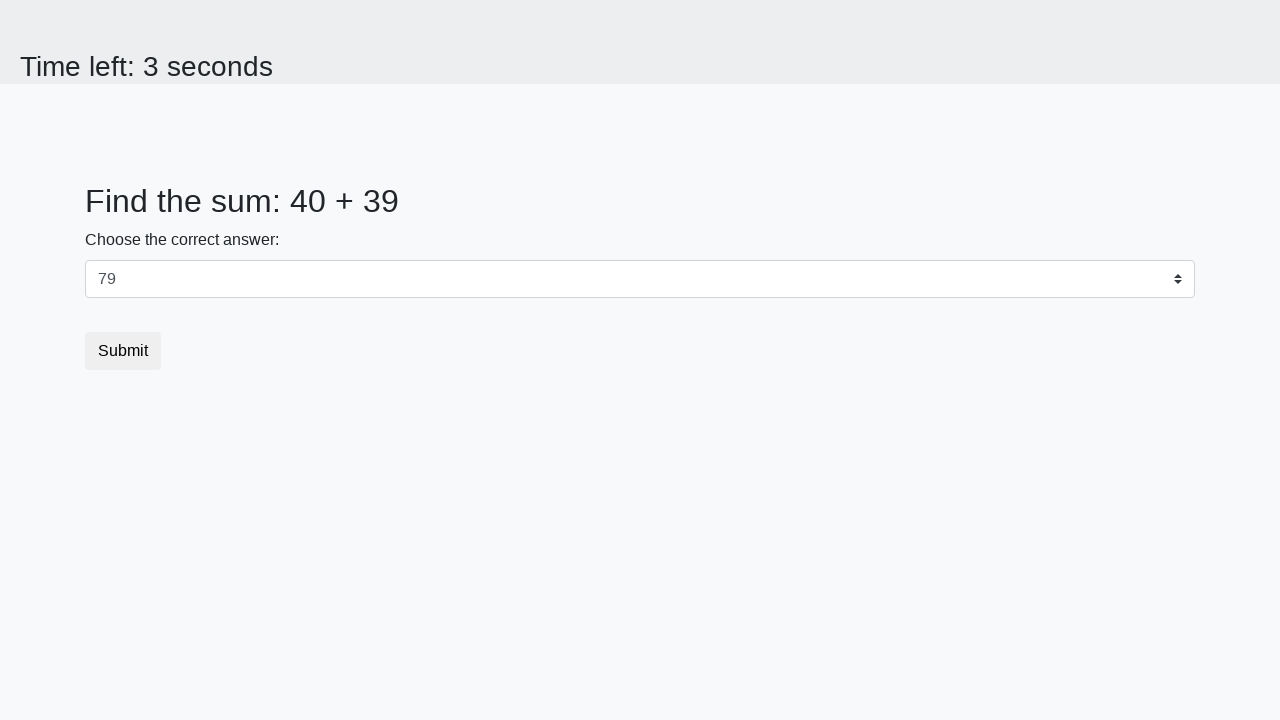

Clicked submit button at (123, 351) on button.btn
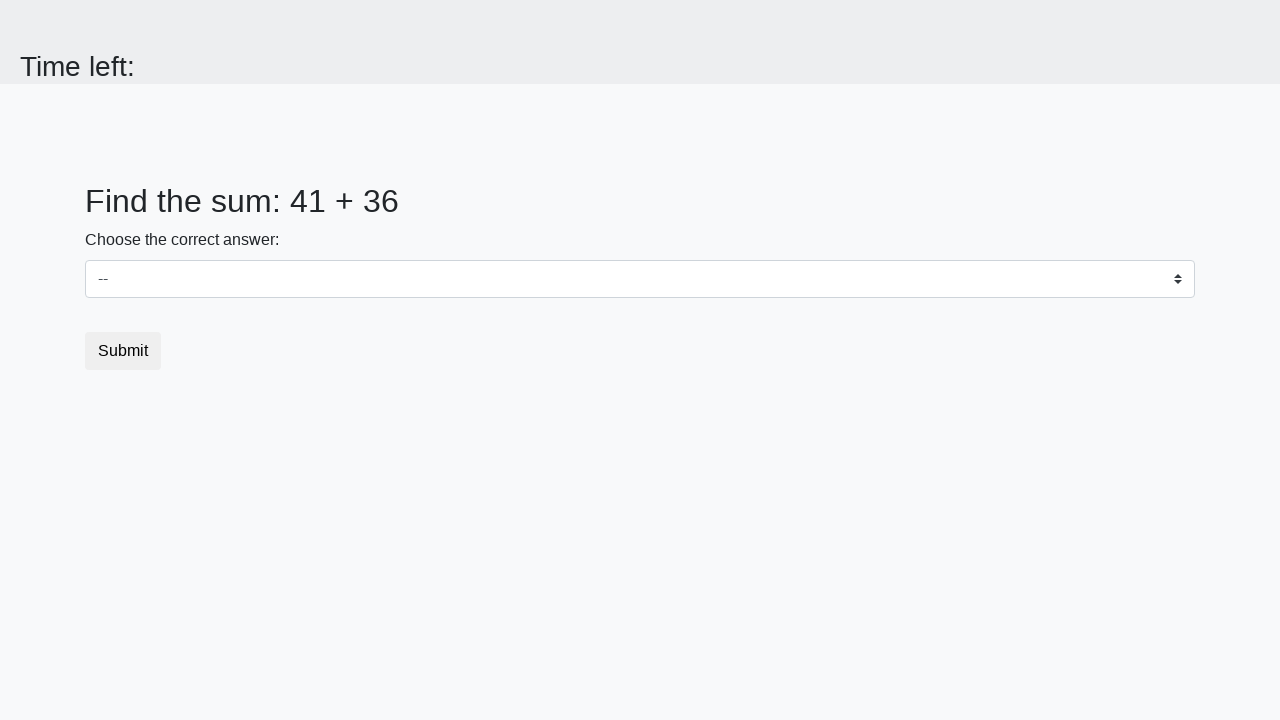

Waited for result page to load
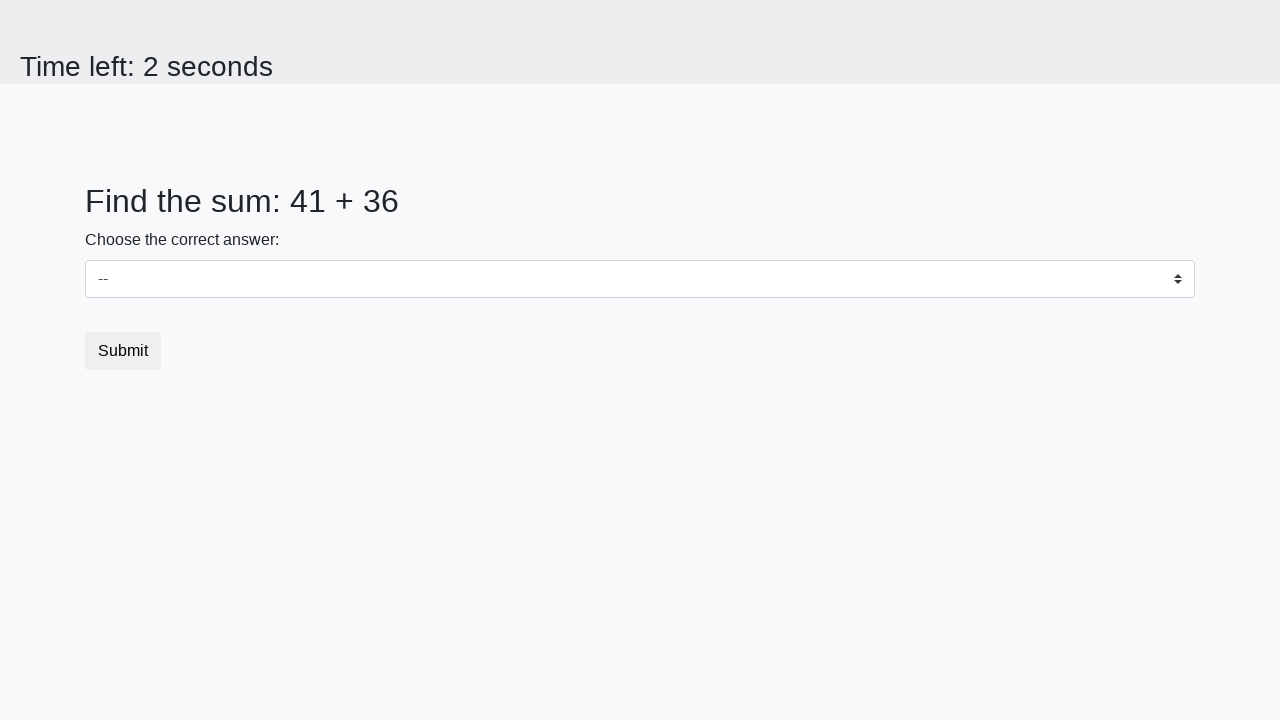

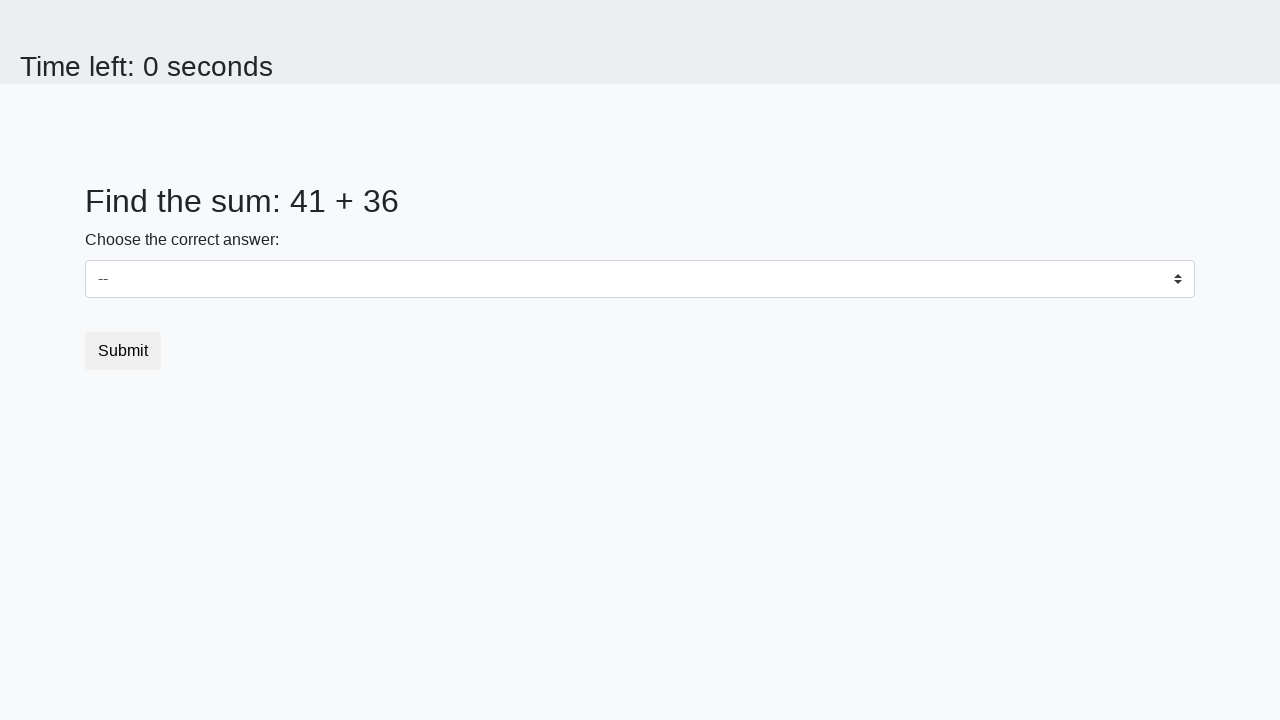